Fills out a form with first and last name fields and submits it

Starting URL: https://trytestingthis.netlify.app/

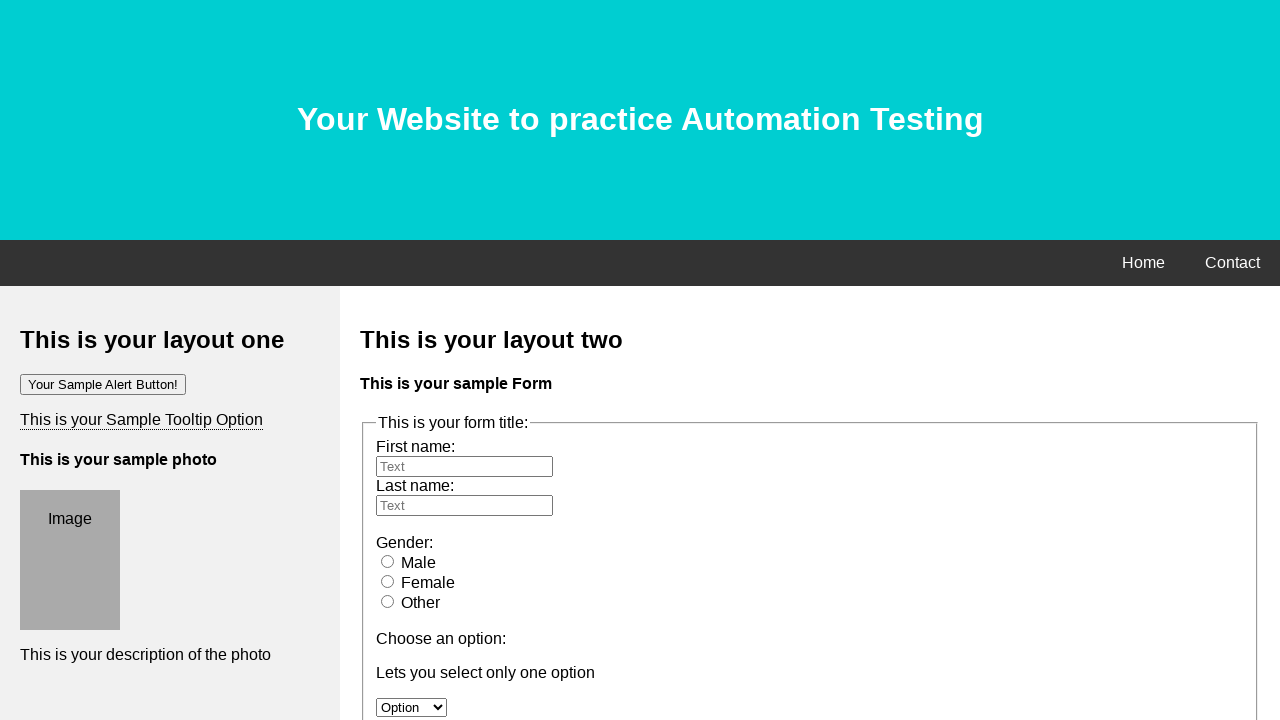

Filled first name field with 'Rifat' on #fname
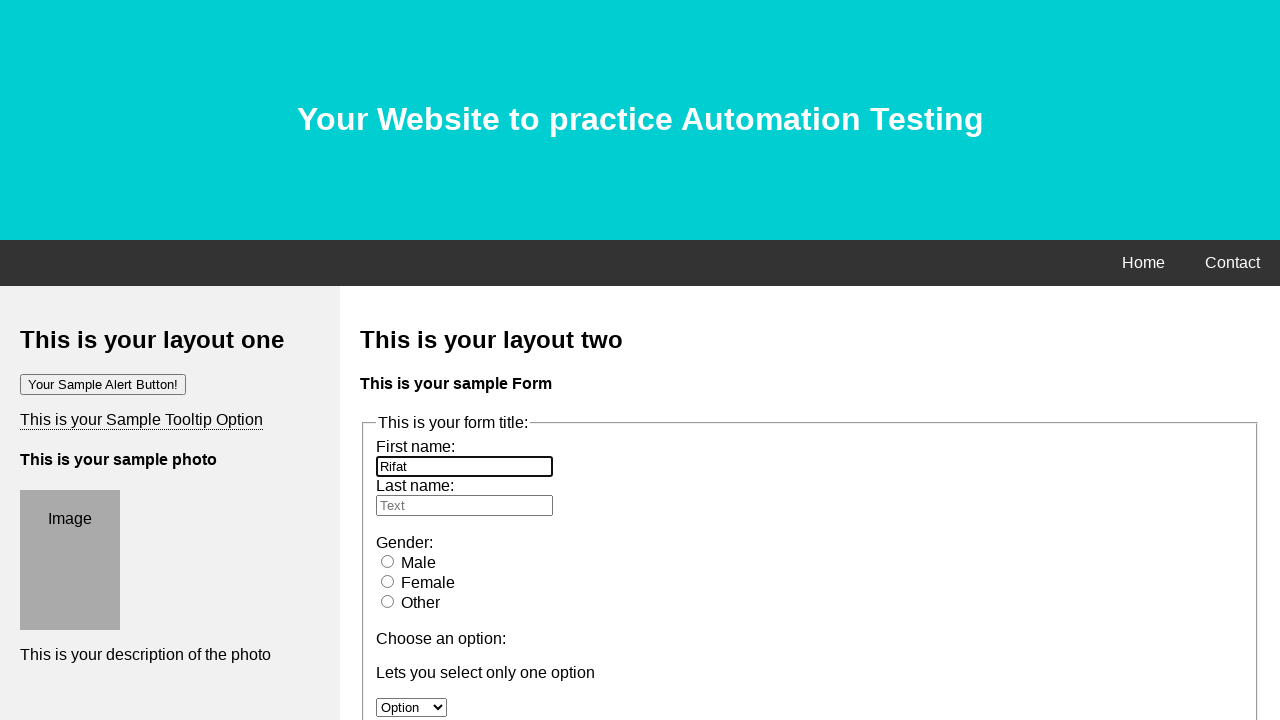

Filled last name field with 'Halim' on #lname
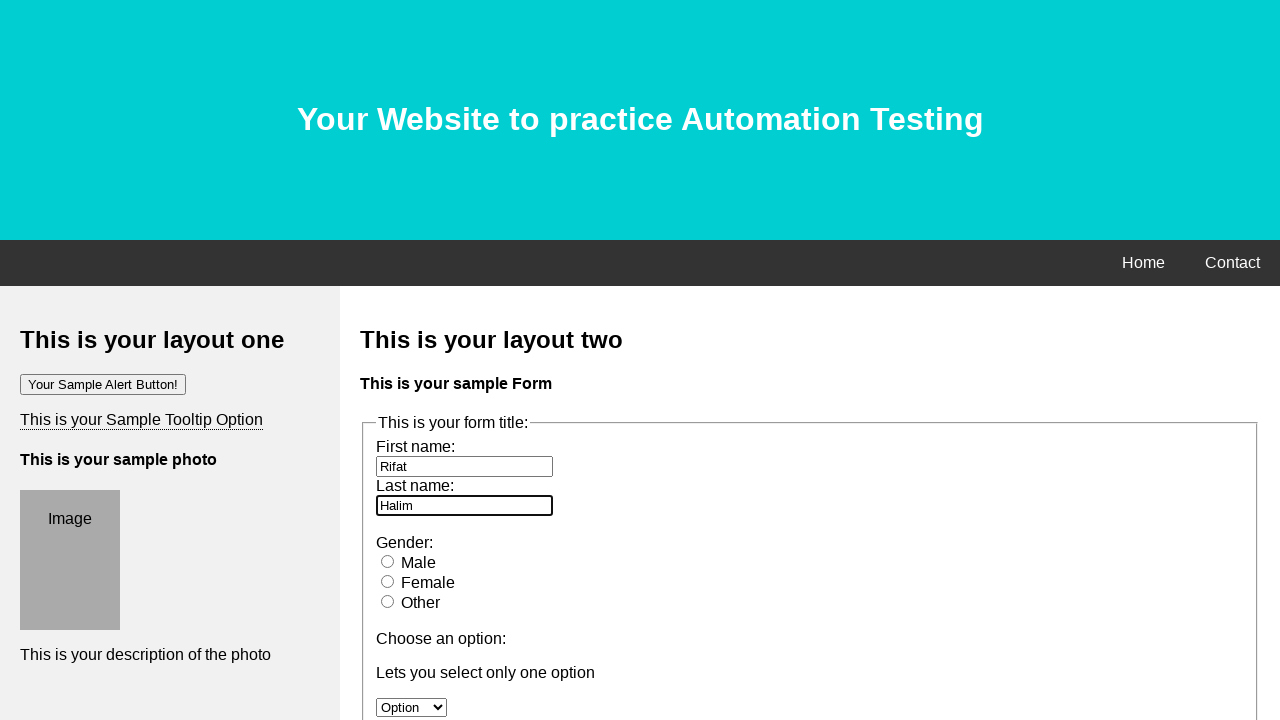

Clicked Submit button to submit the form at (404, 361) on xpath=//button[contains(text(),'Submit')]
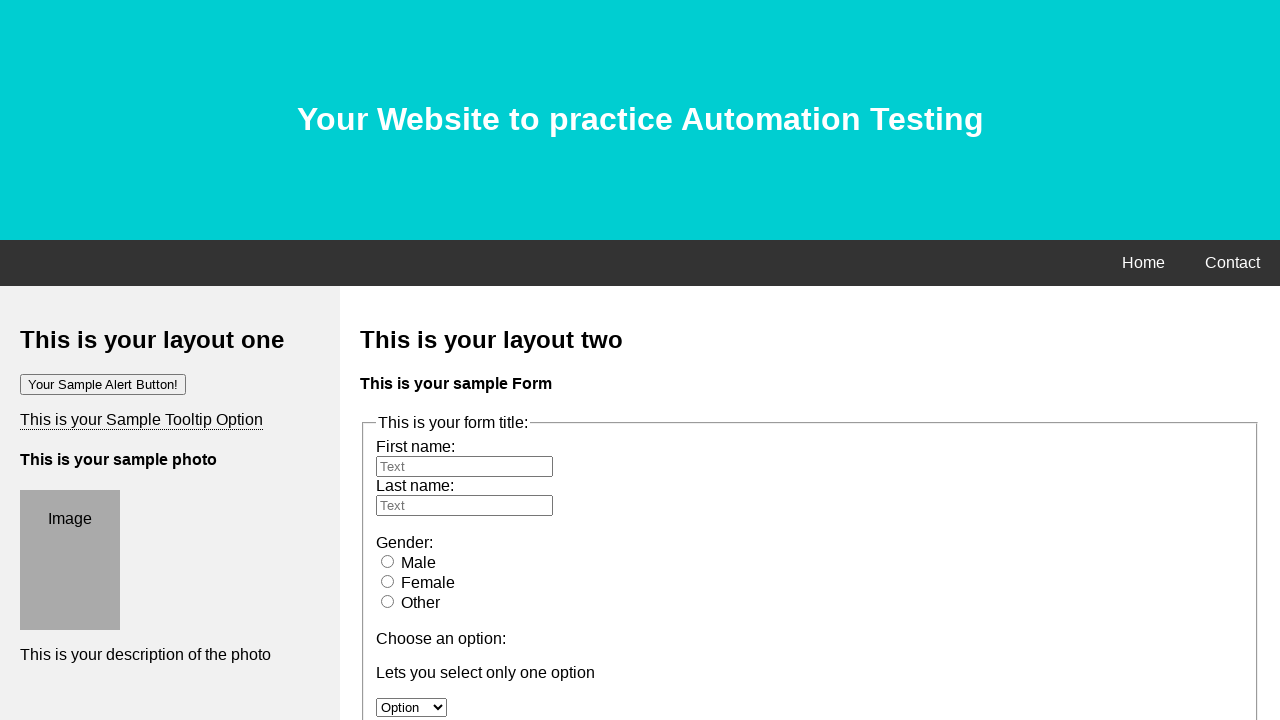

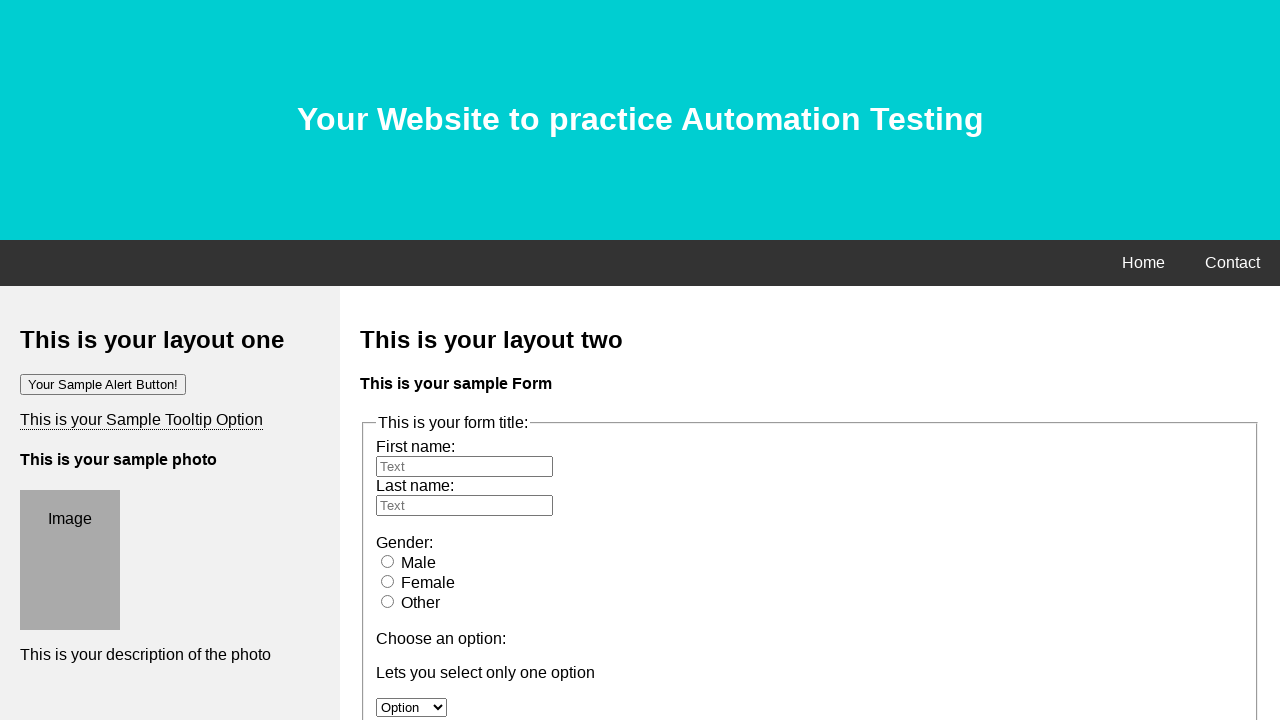